Tests that the Clear completed button displays the correct text

Starting URL: https://demo.playwright.dev/todomvc

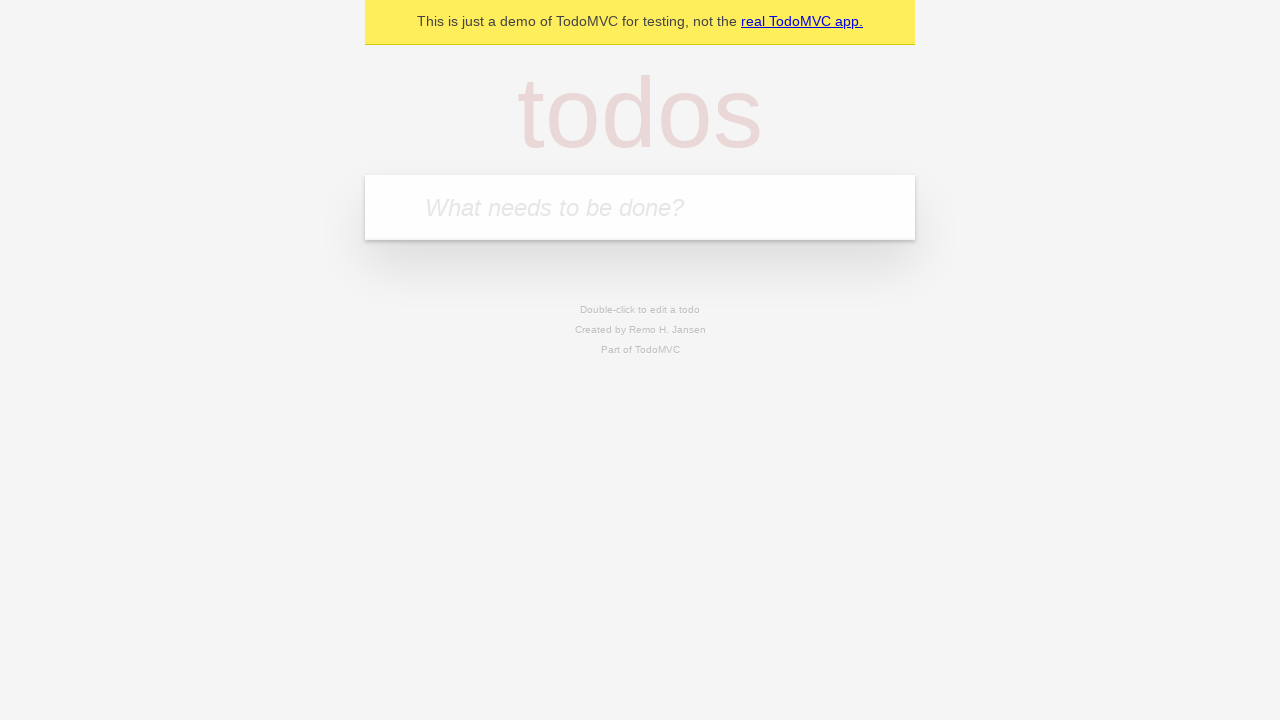

Filled todo input with 'buy some cheese' on internal:attr=[placeholder="What needs to be done?"i]
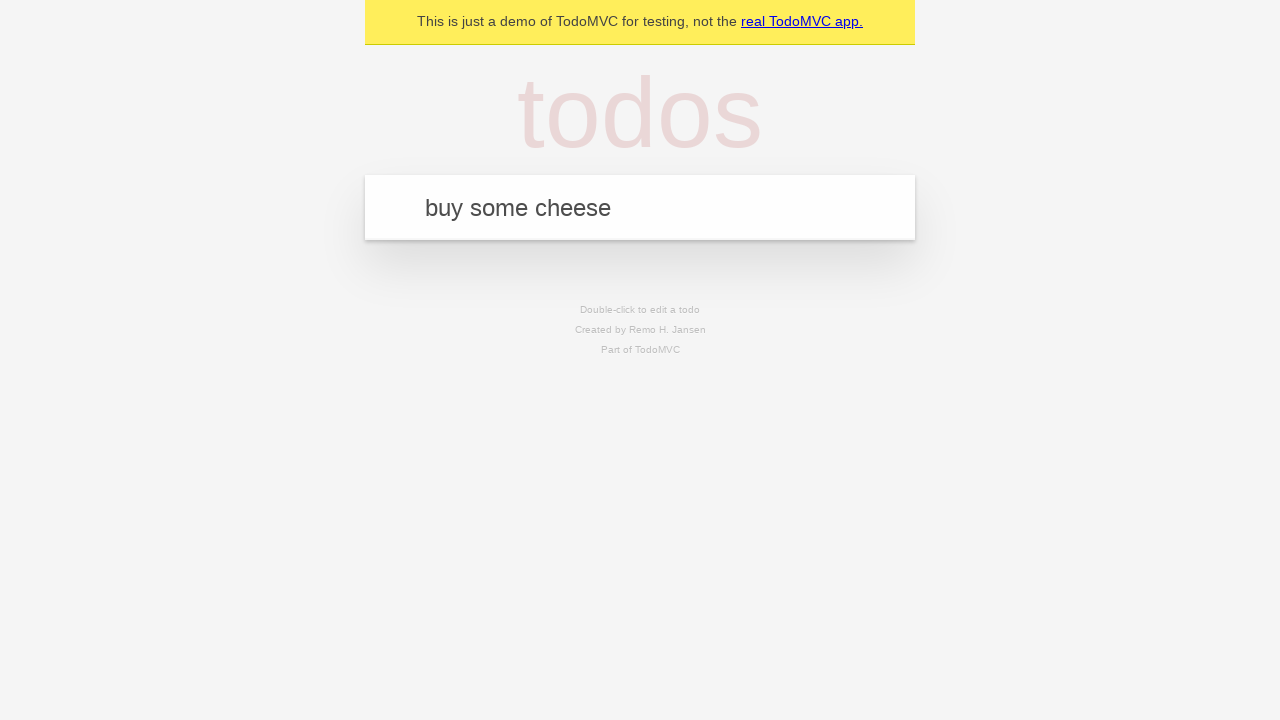

Pressed Enter to create todo 'buy some cheese' on internal:attr=[placeholder="What needs to be done?"i]
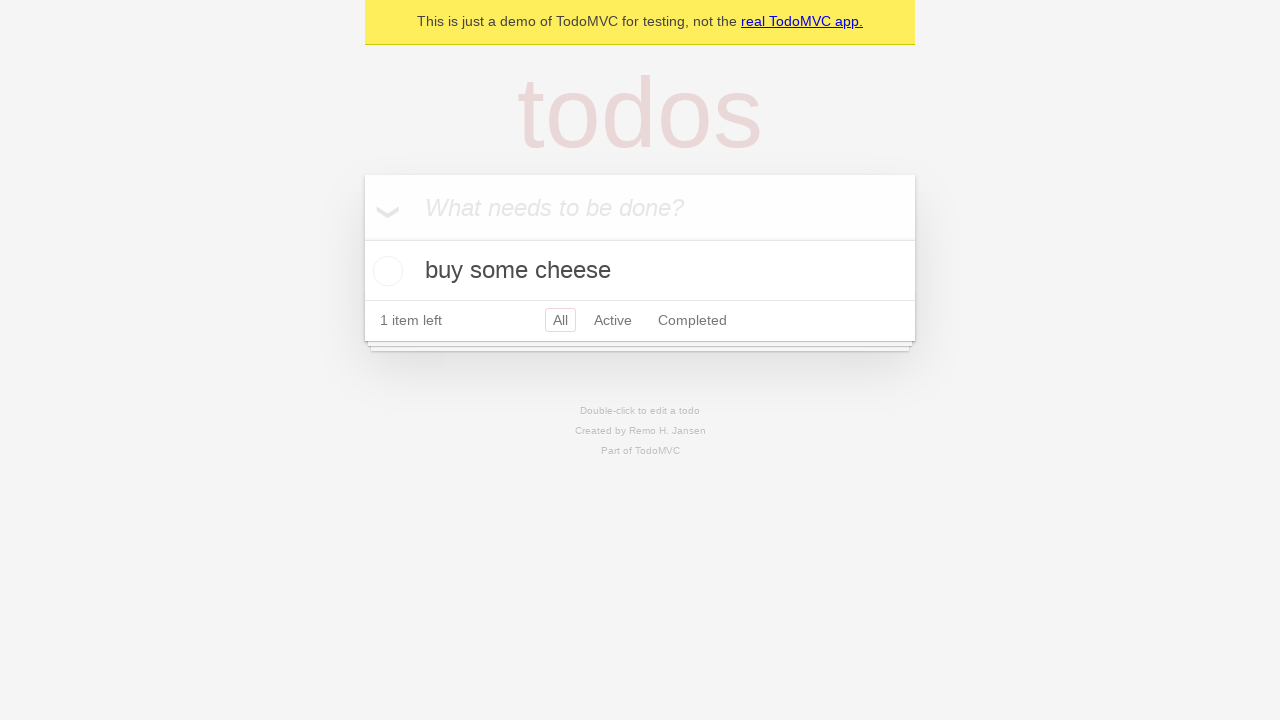

Filled todo input with 'feed the cat' on internal:attr=[placeholder="What needs to be done?"i]
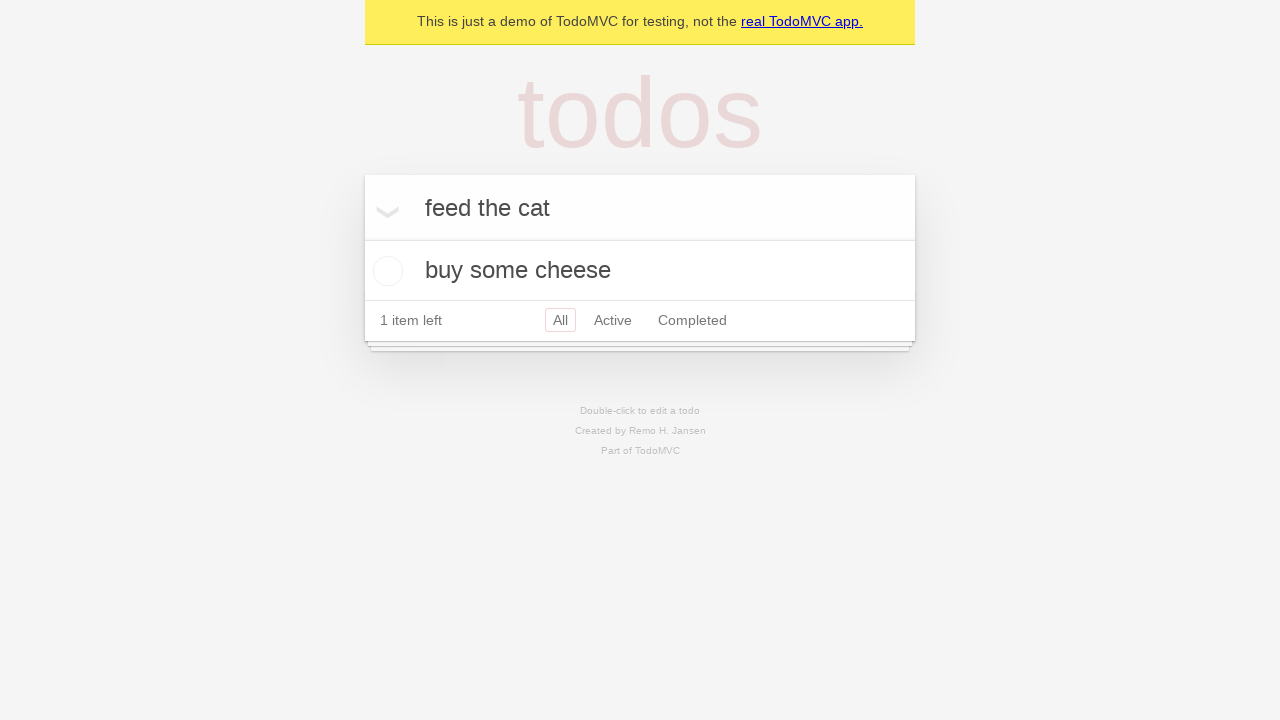

Pressed Enter to create todo 'feed the cat' on internal:attr=[placeholder="What needs to be done?"i]
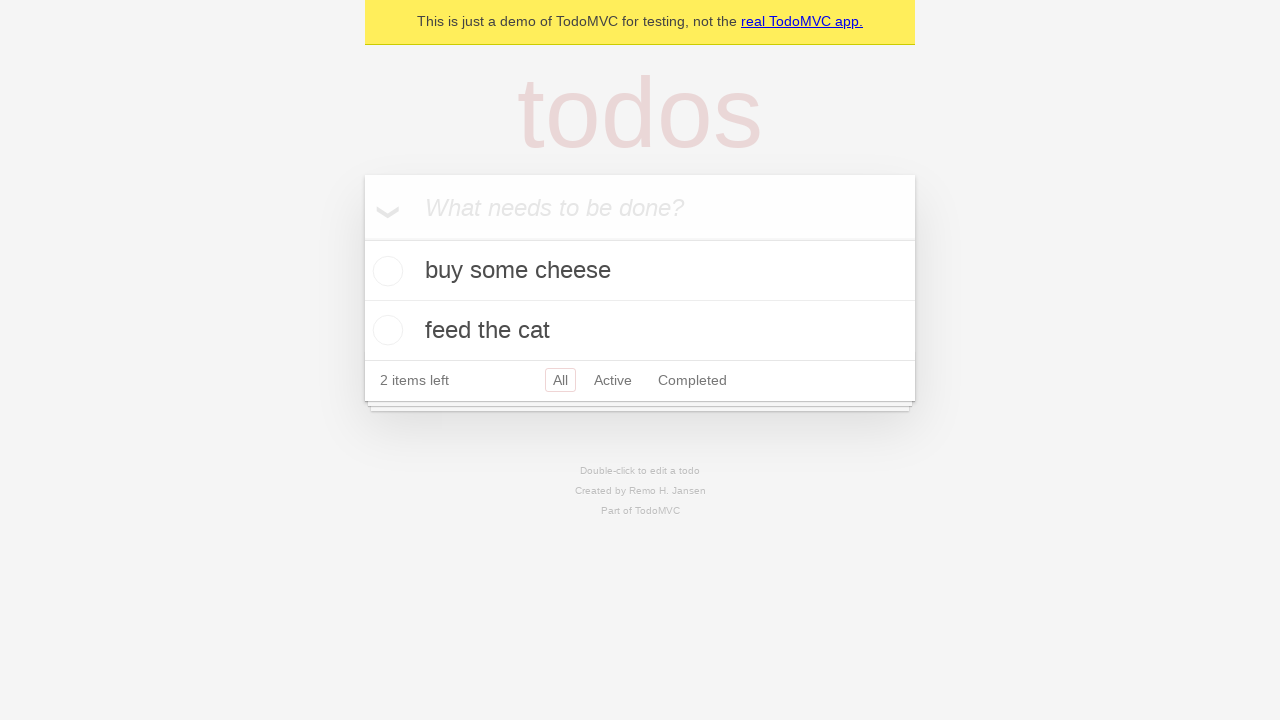

Filled todo input with 'book a doctors appointment' on internal:attr=[placeholder="What needs to be done?"i]
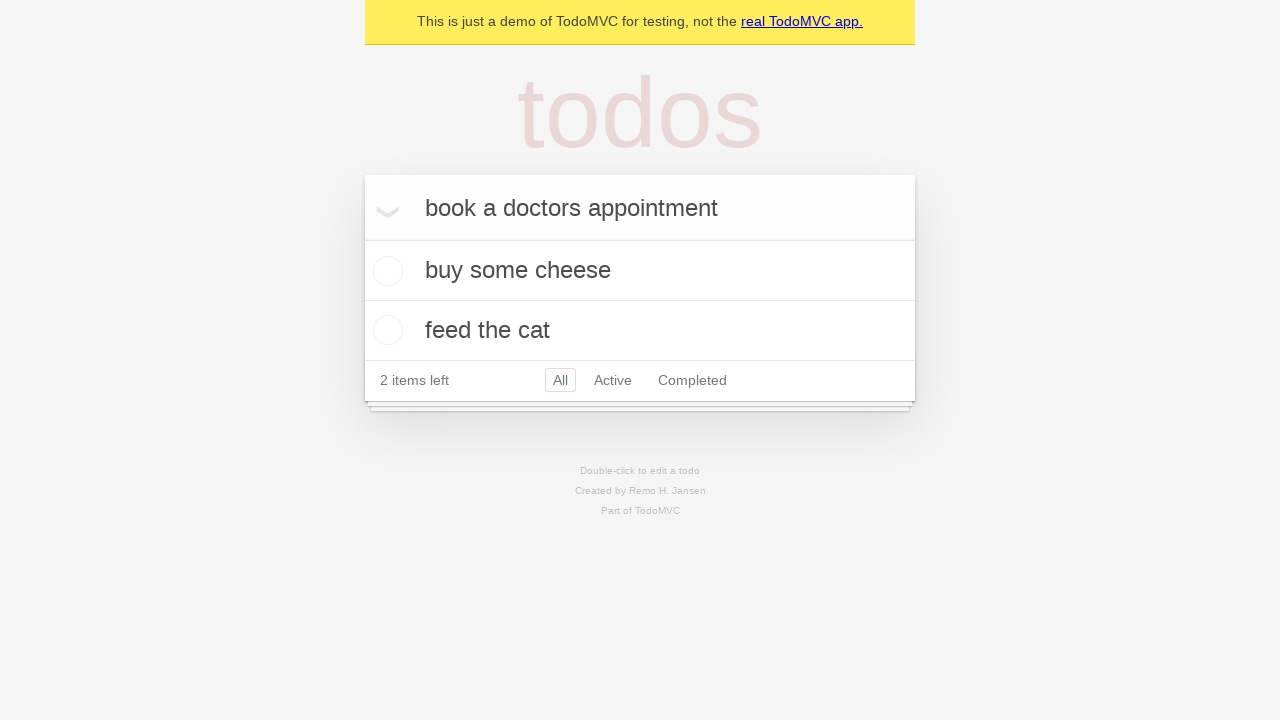

Pressed Enter to create todo 'book a doctors appointment' on internal:attr=[placeholder="What needs to be done?"i]
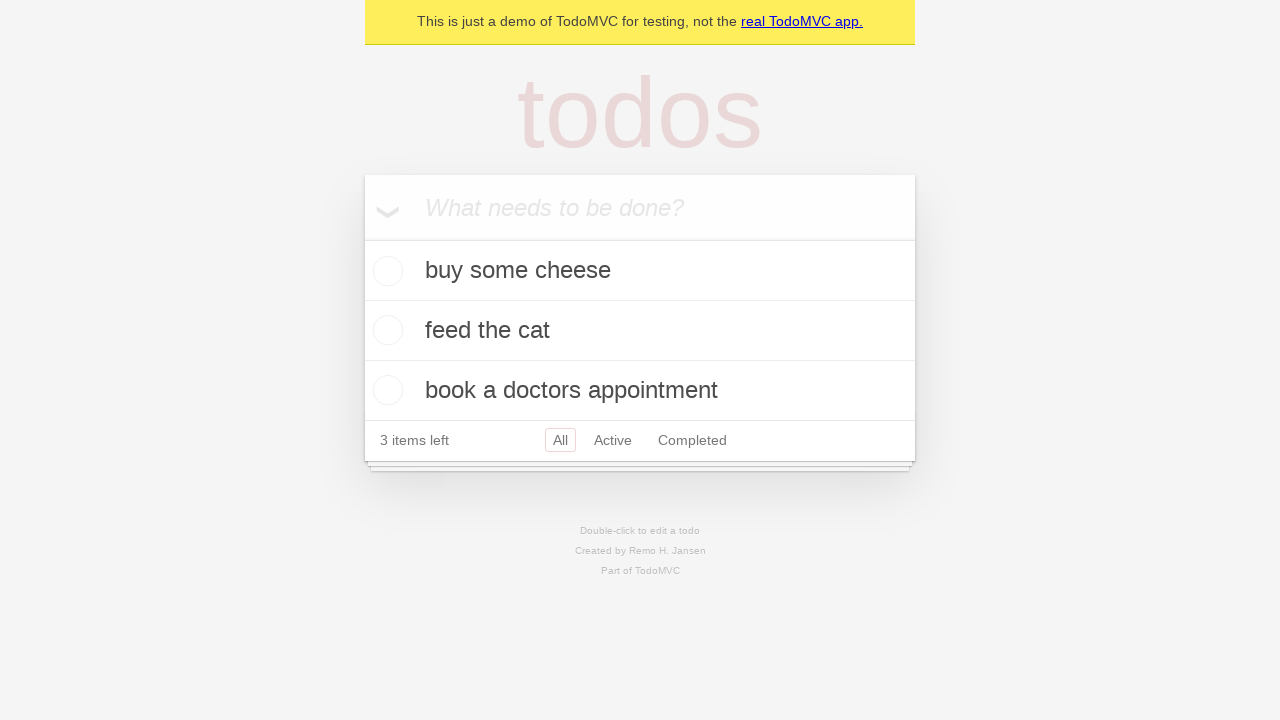

Waited for 3 todo items to be created
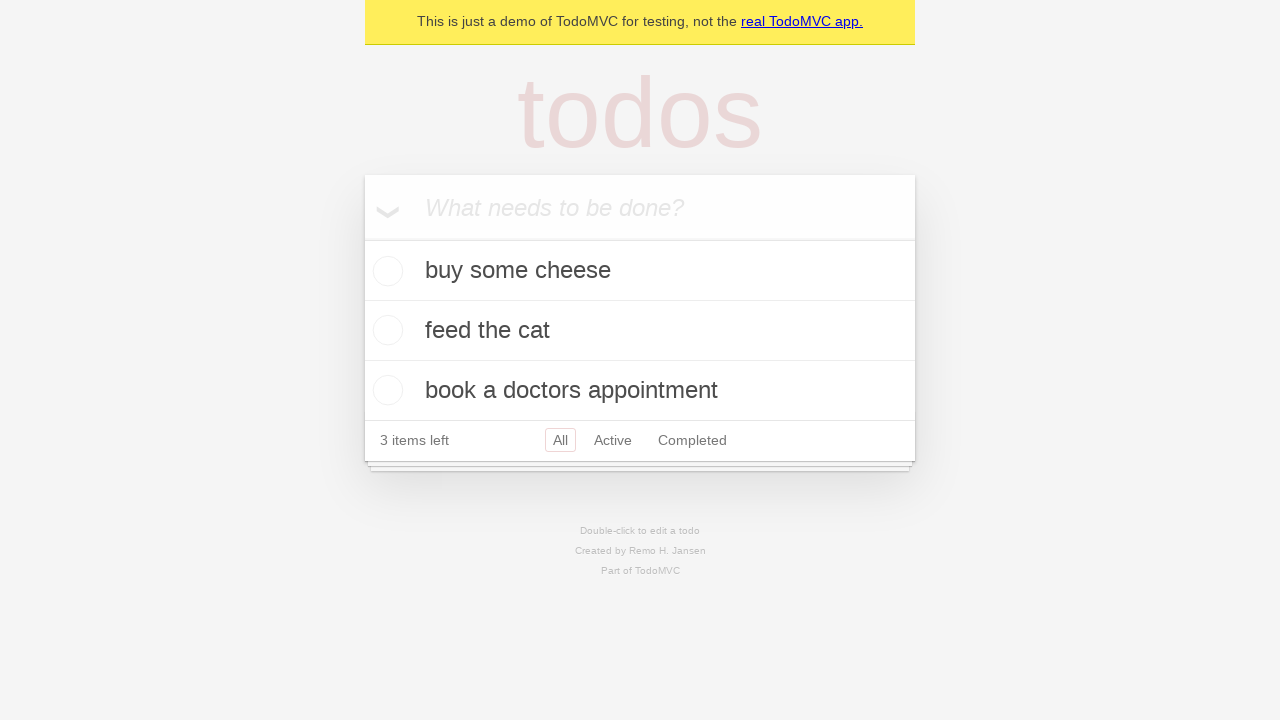

Checked the first todo item as completed at (385, 271) on .todo-list li .toggle >> nth=0
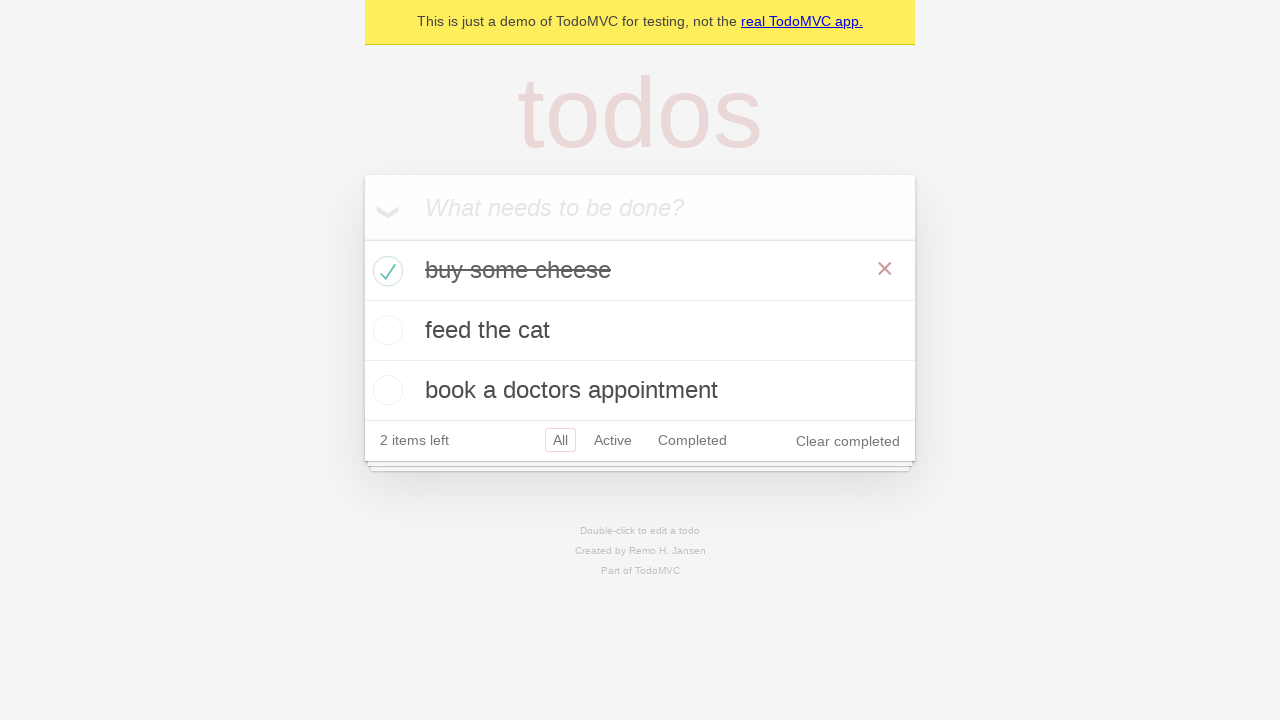

Clear completed button appeared and is visible
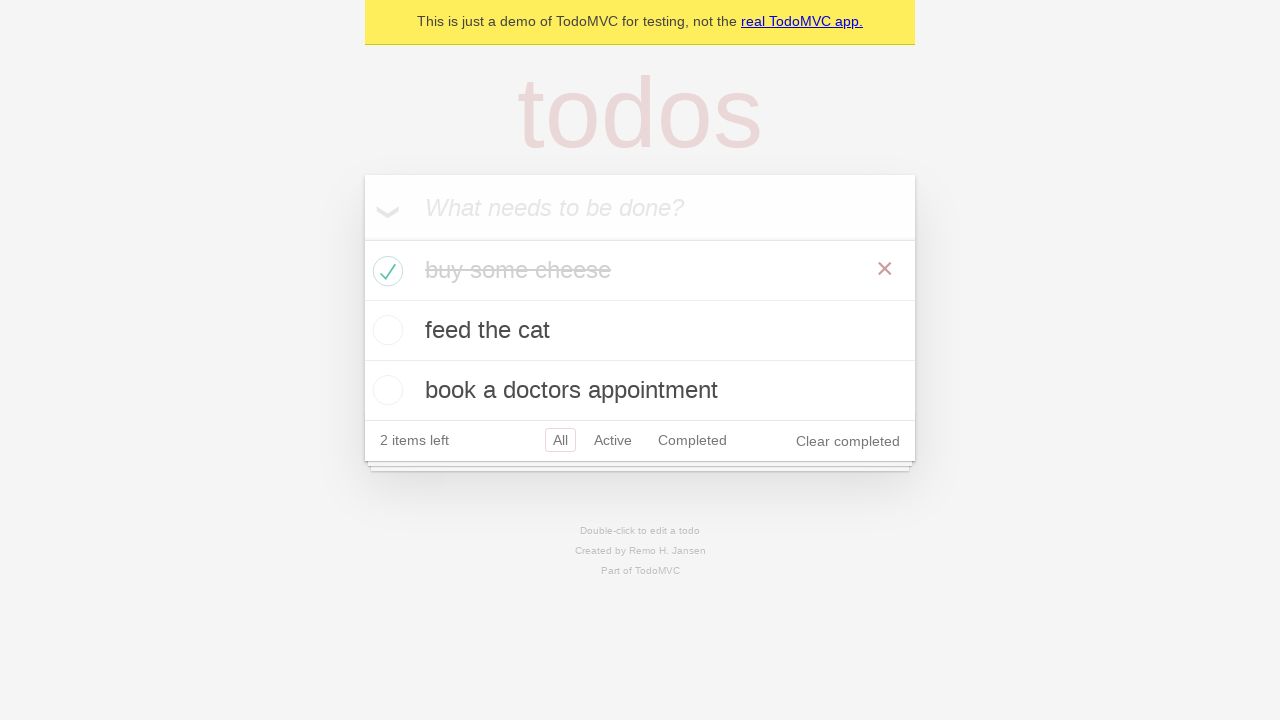

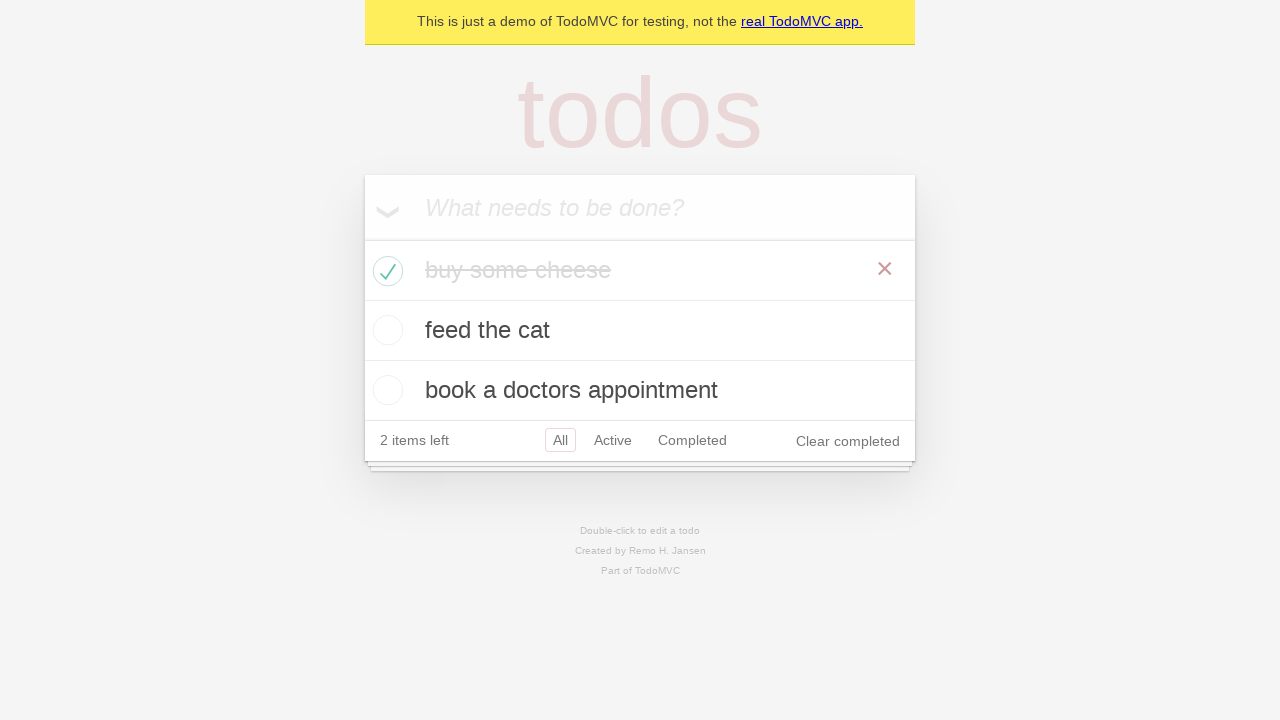